Verifies that the alert popup displays the correct text message.

Starting URL: https://testautomationpractice.blogspot.com/

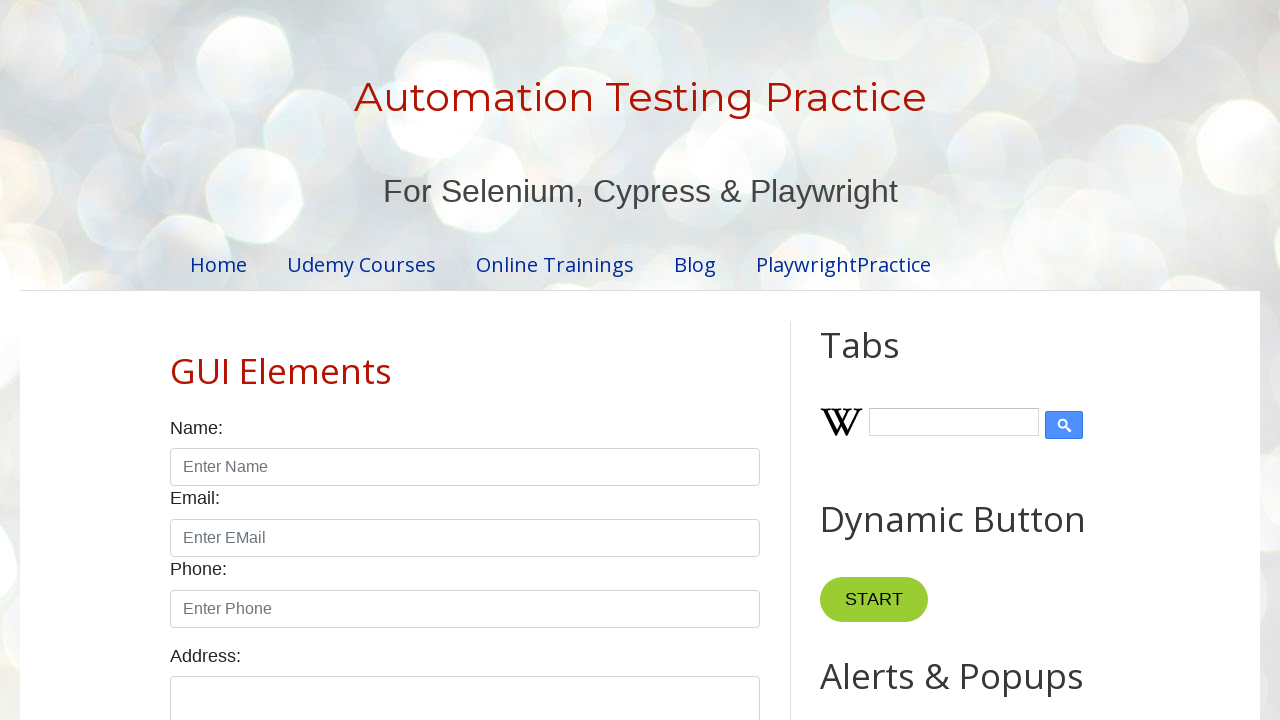

Registered dialog event handler to capture alert text
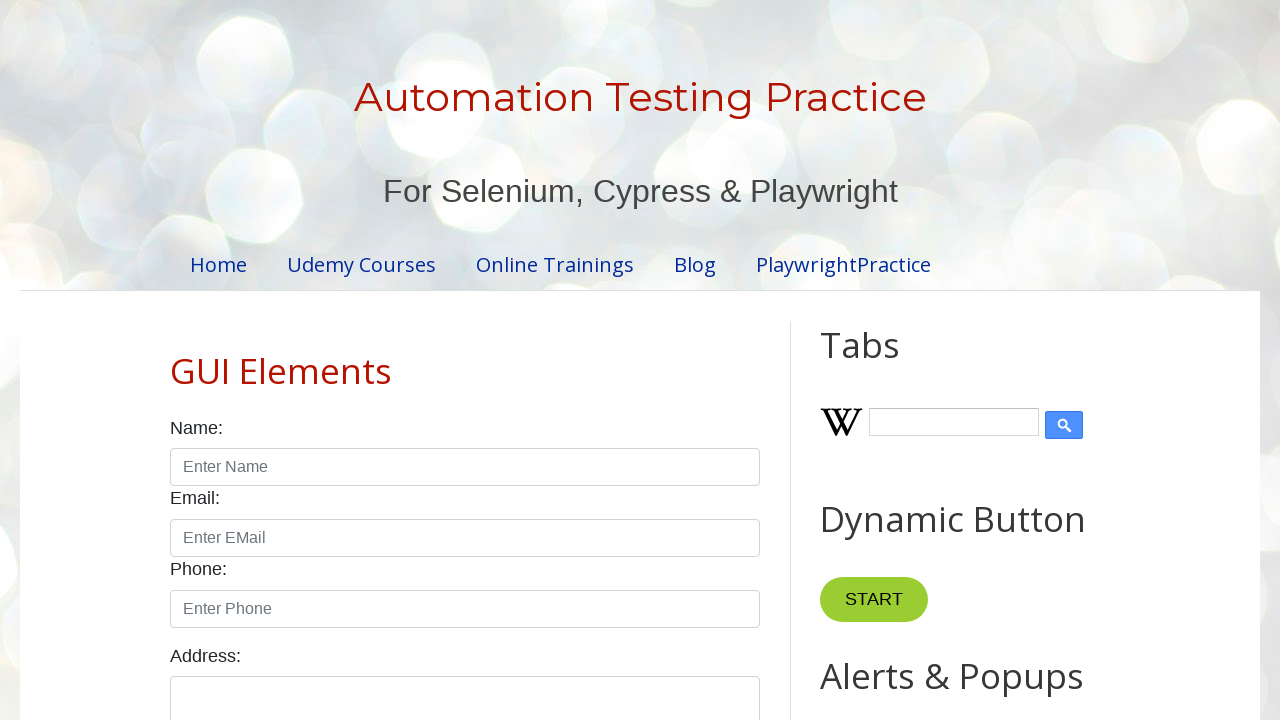

Clicked alert button to trigger alert popup at (888, 361) on #alertBtn
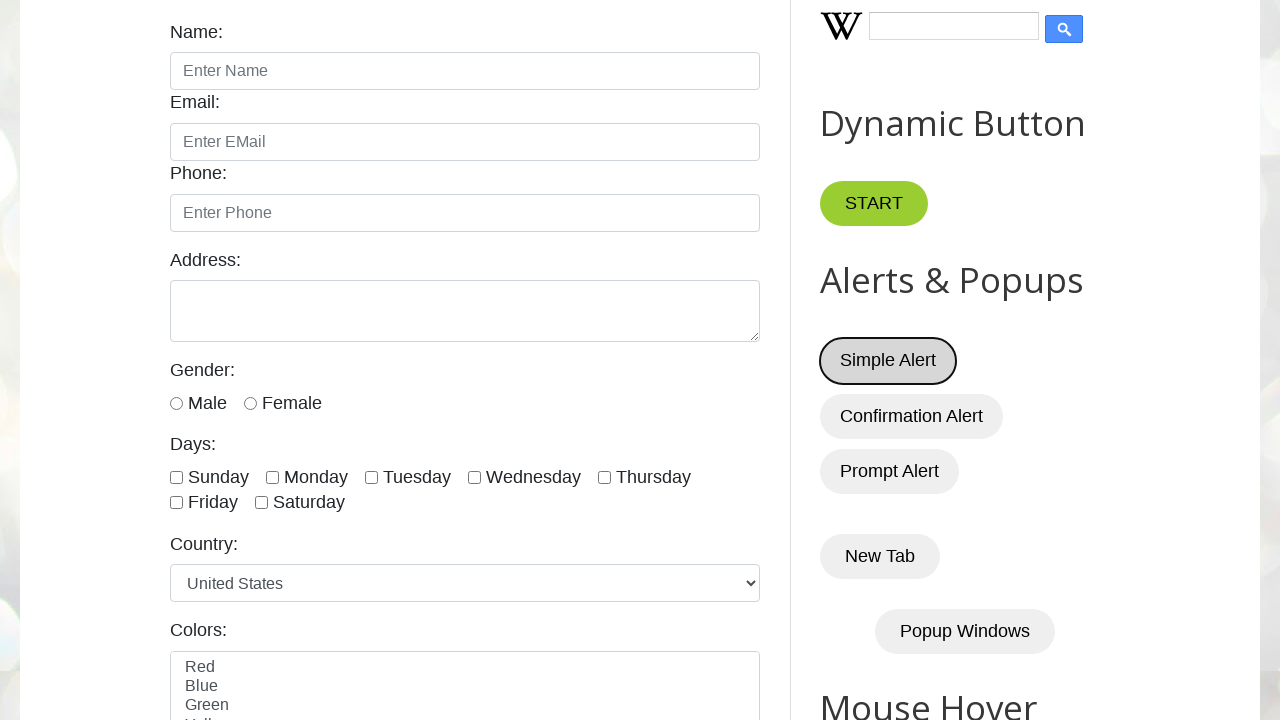

Waited 1000ms for dialog processing to complete
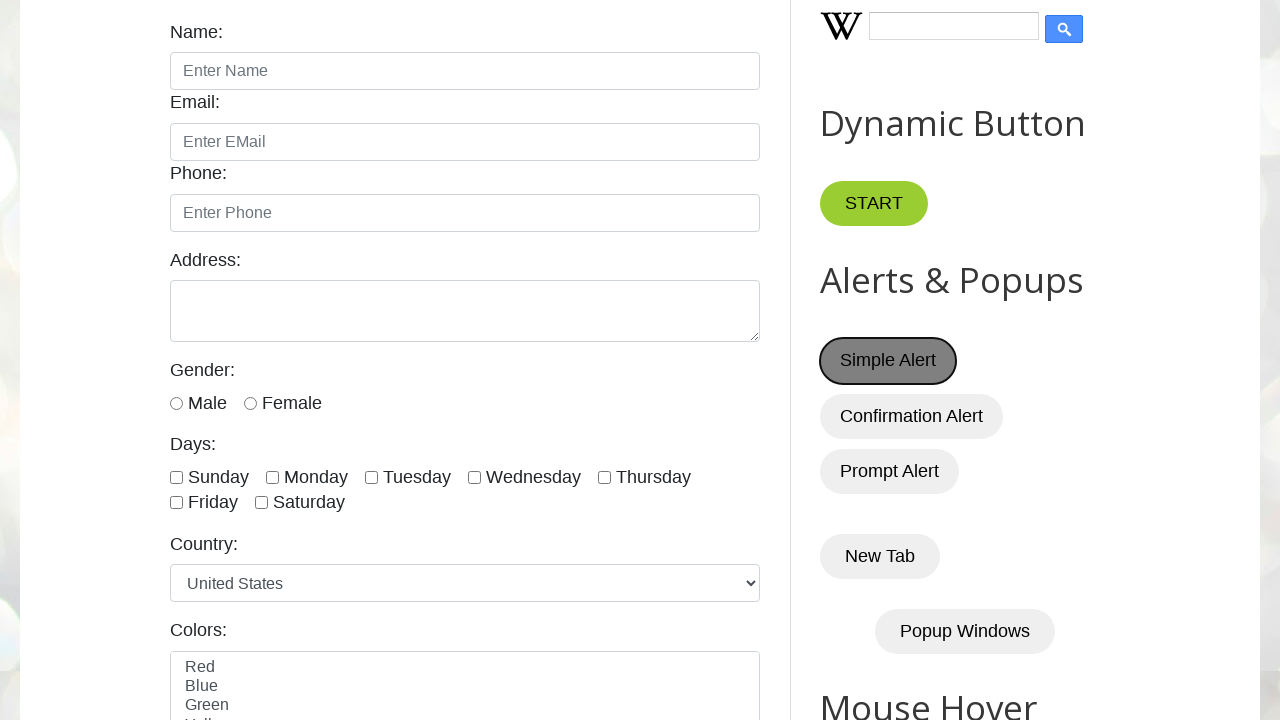

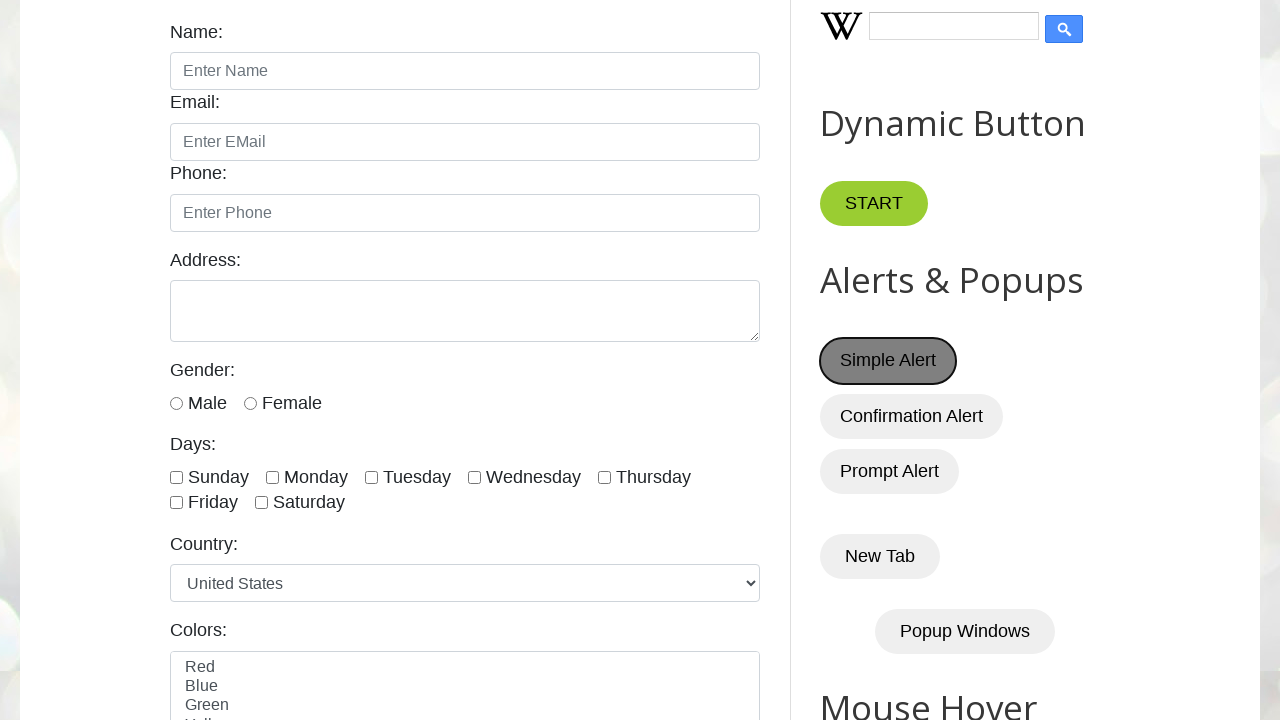